Tests confirmation alert popup functionality by navigating to the alert with OK & Cancel section, triggering an alert, and dismissing it

Starting URL: https://demo.automationtesting.in/Alerts.html

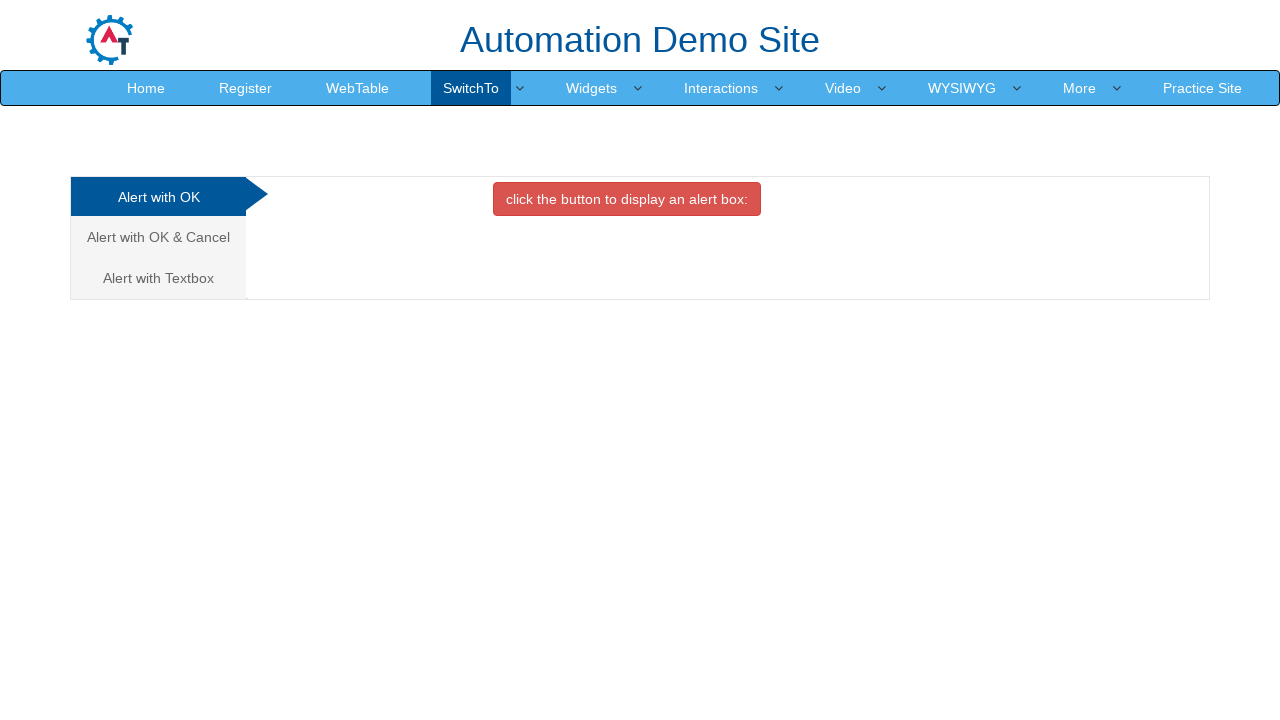

Clicked on 'Alert with OK & Cancel' tab at (158, 237) on xpath=//a[contains(text(),'Alert with OK & Cancel')]
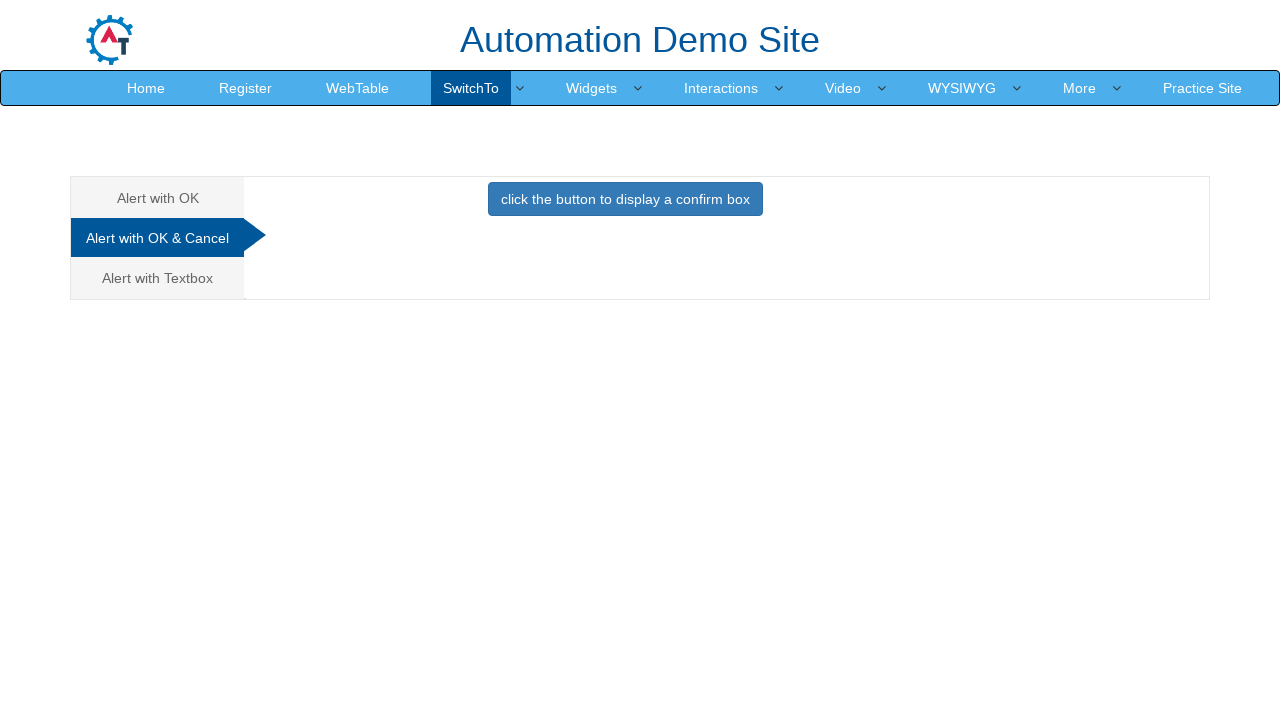

Clicked button to trigger confirmation alert at (625, 199) on xpath=//button[@class='btn btn-primary']
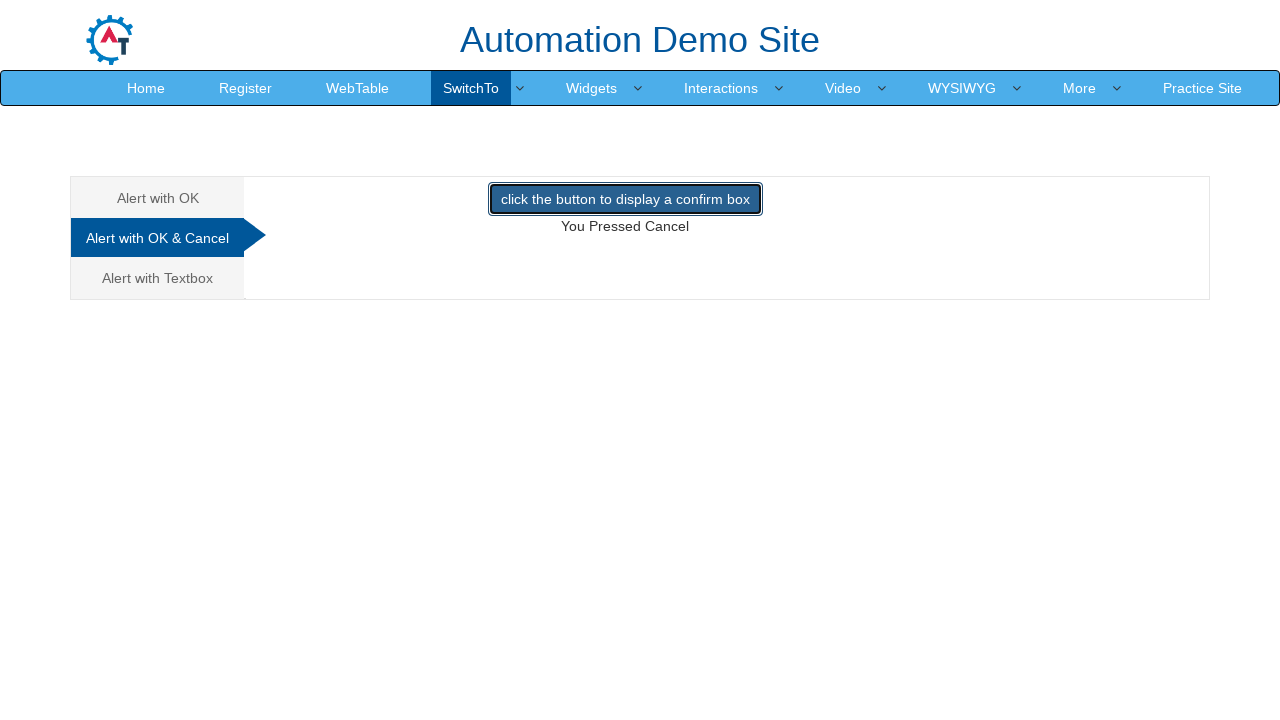

Set up dialog handler to dismiss alerts
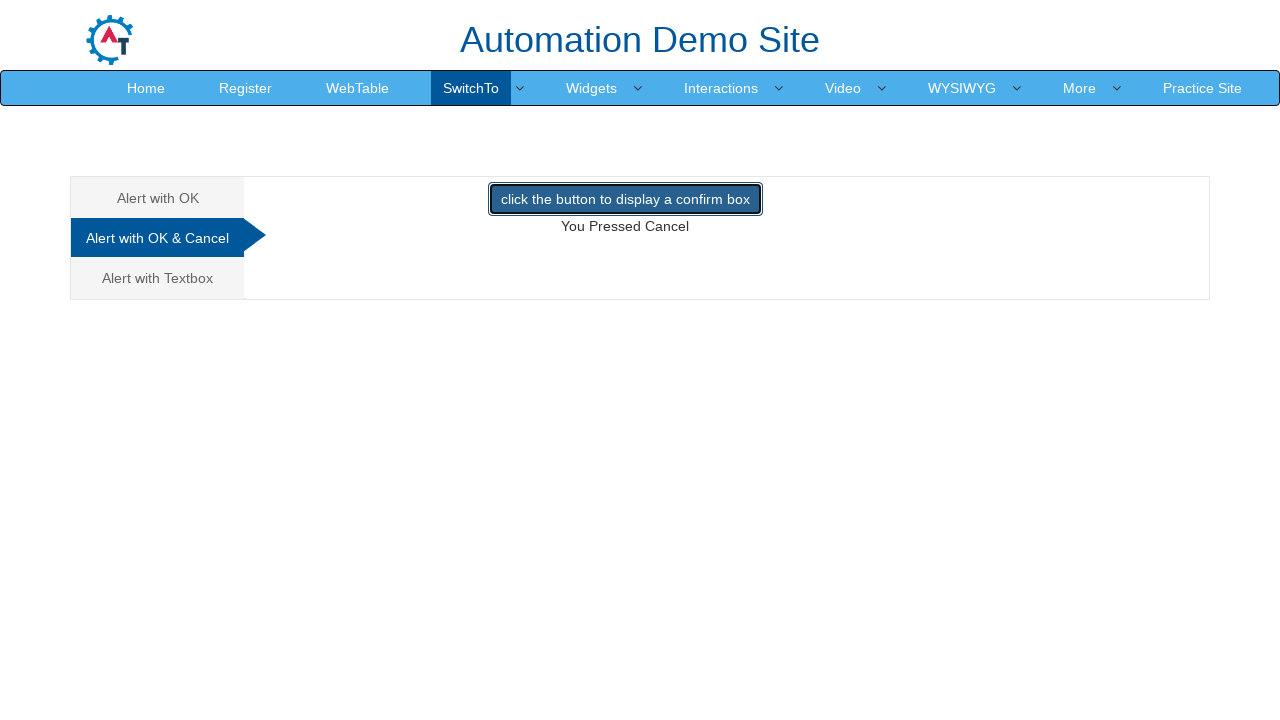

Clicked button to trigger confirmation alert again at (625, 199) on xpath=//button[@class='btn btn-primary']
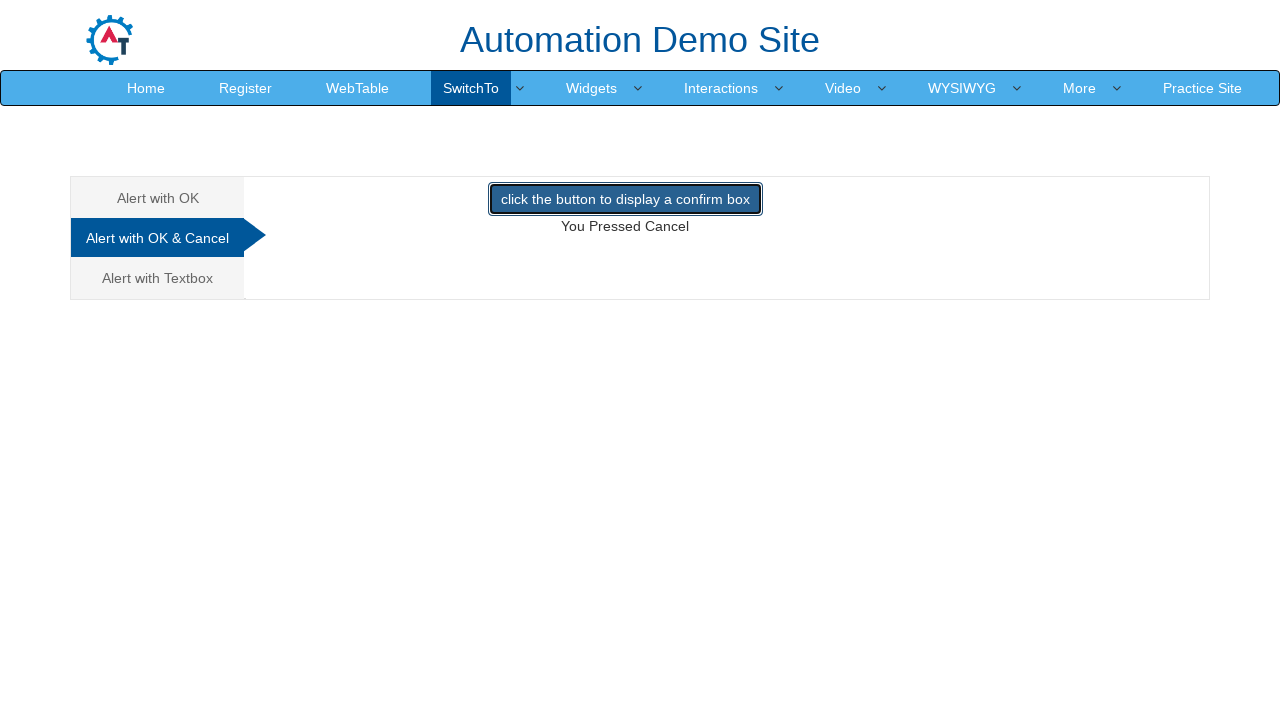

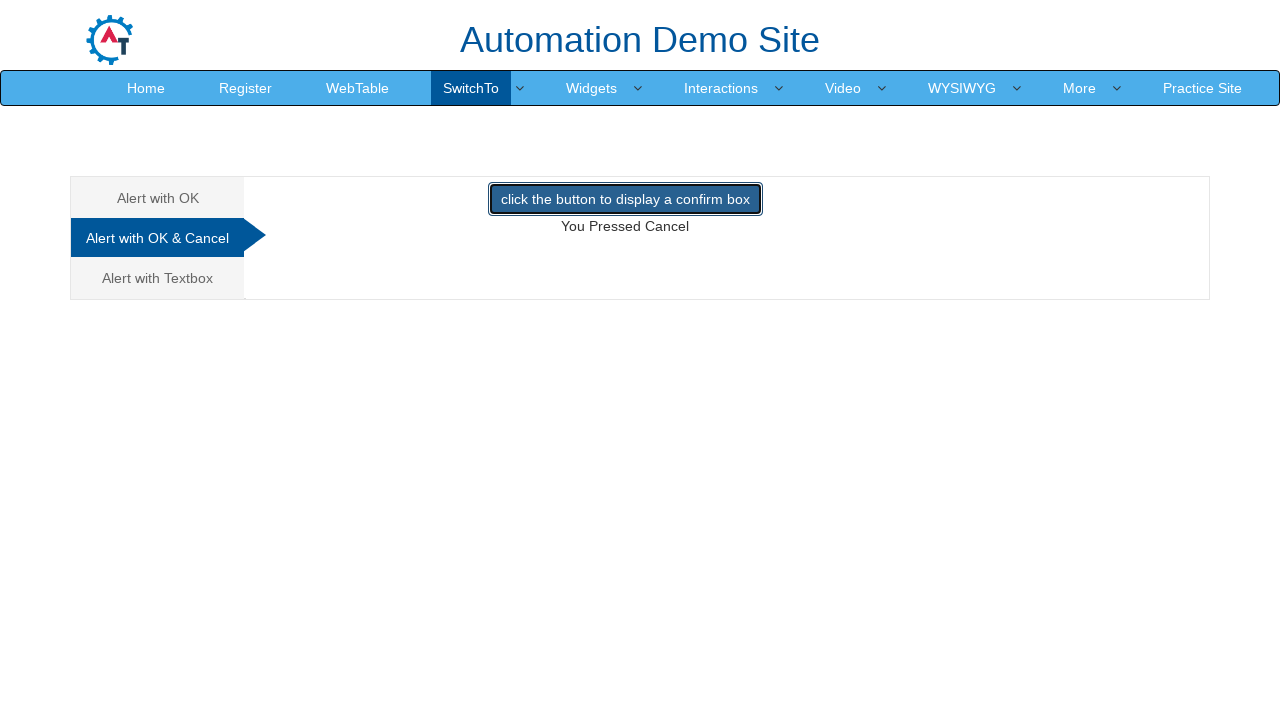